Tests the hidden layers functionality by clicking a green button and verifying it cannot be clicked again due to an overlay layer appearing on top

Starting URL: http://www.uitestingplayground.com/hiddenlayers

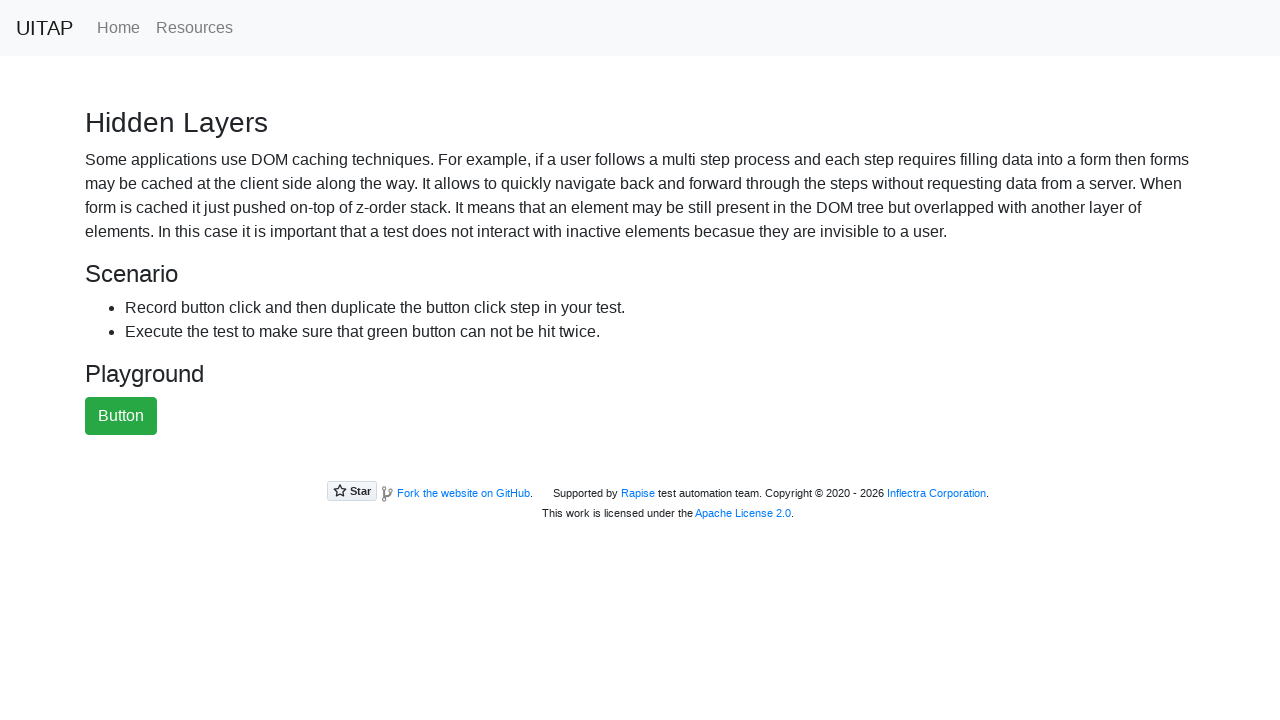

Clicked the green button at (121, 416) on #greenButton
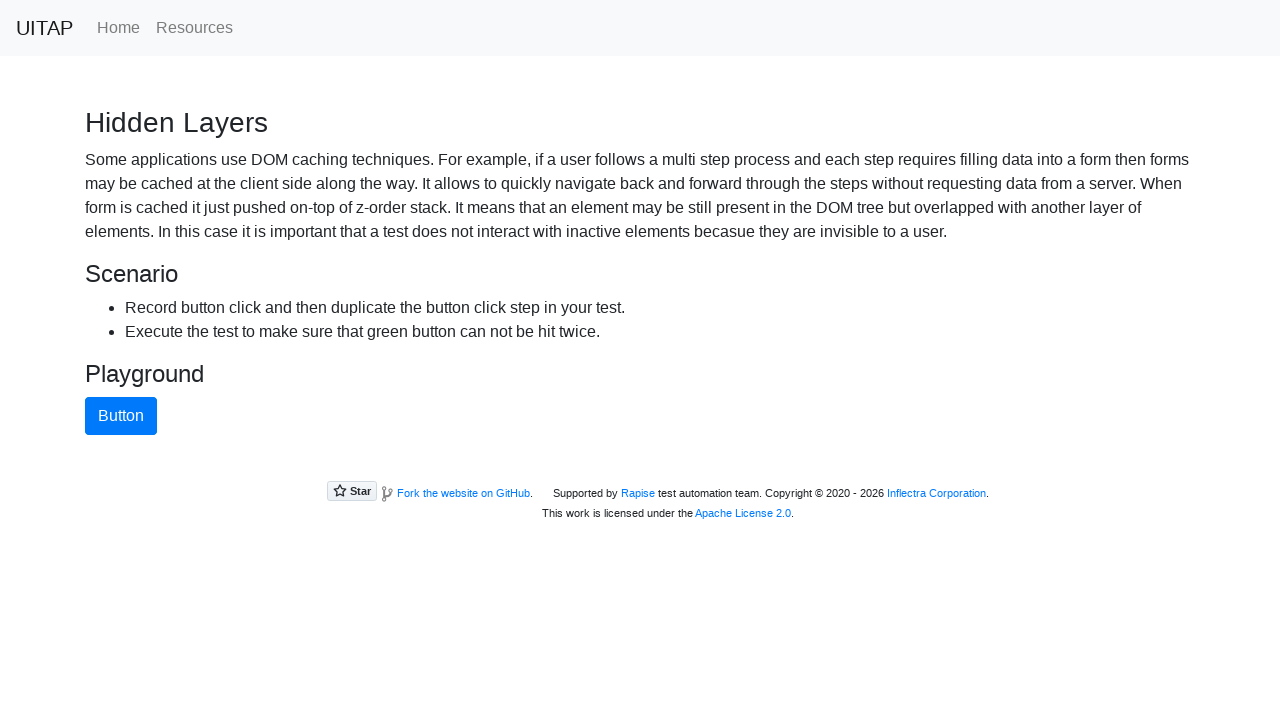

Failed to click green button - overlay layer is blocking it as expected at (121, 416) on #greenButton
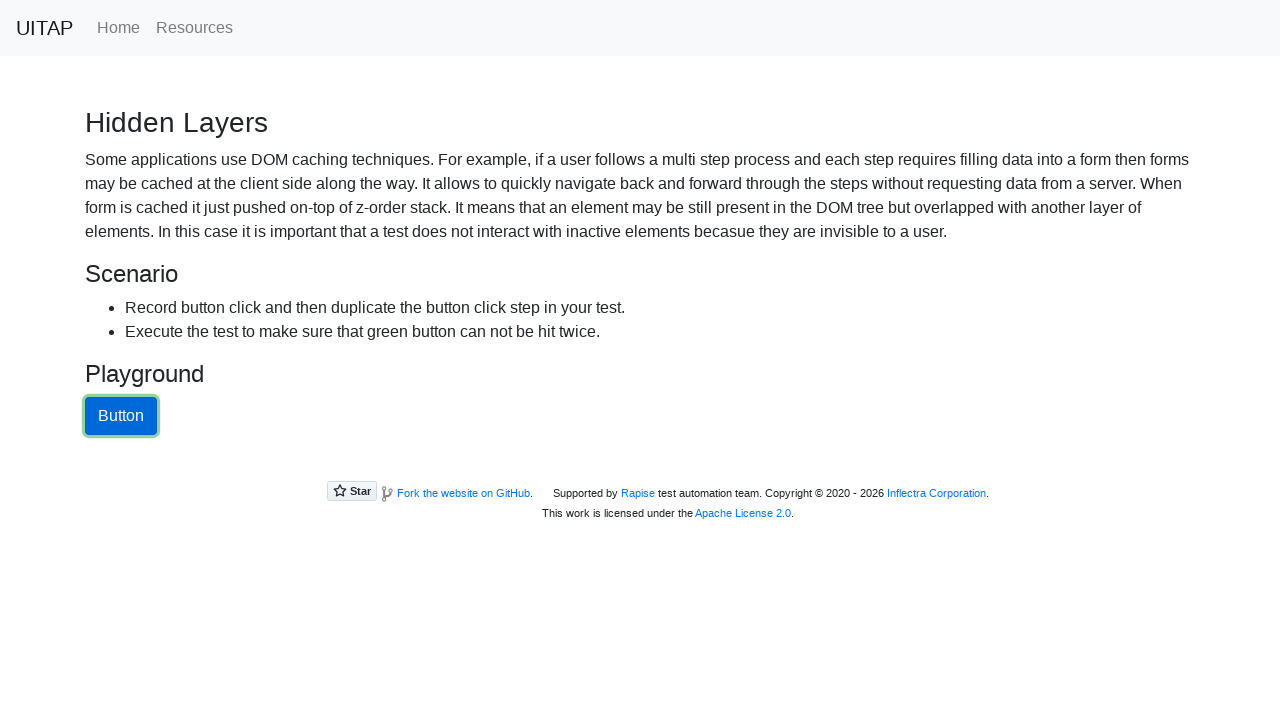

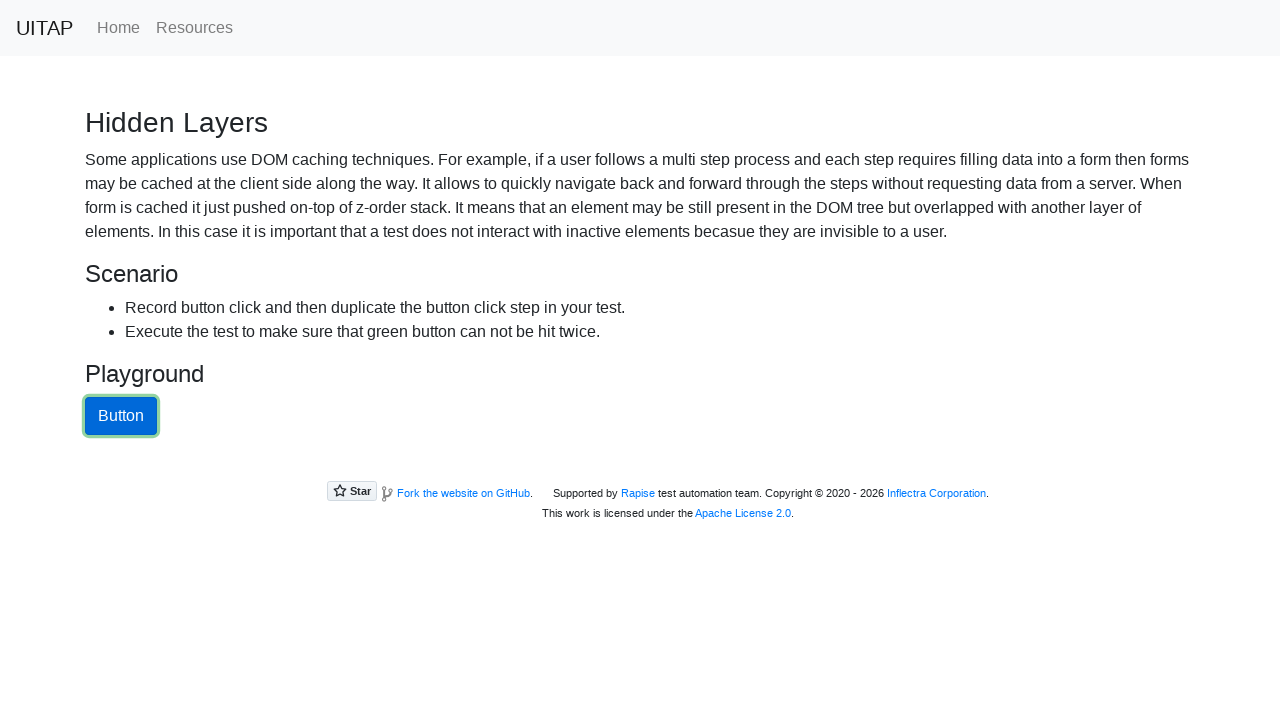